Navigates to a job listing page on dejobs.org and verifies the page loads successfully

Starting URL: https://dejobs.org/san-antonio-tx/administrative-assistant-fuels-regulatory-compliance/3CB4D6E9C345476DA87D3F9F7D519E4E/job/

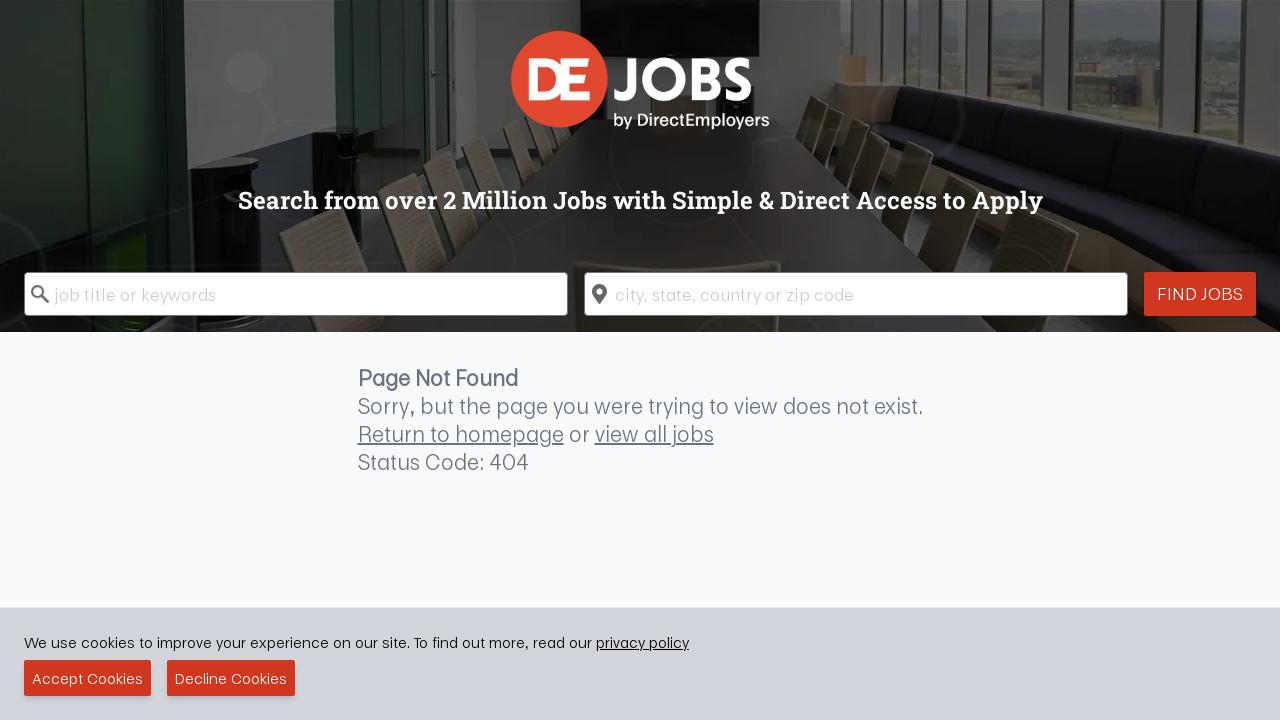

Waited for DOM content to be loaded on dejobs.org job listing page
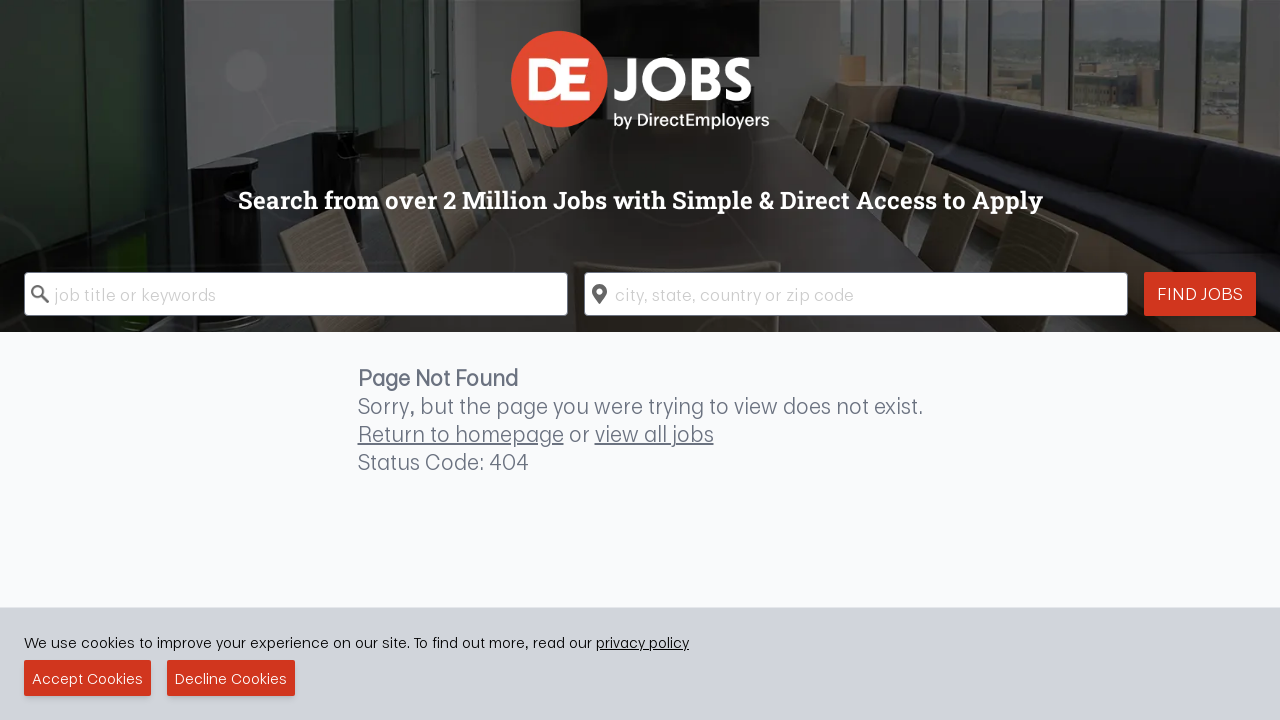

Verified page title is not empty - page loaded successfully
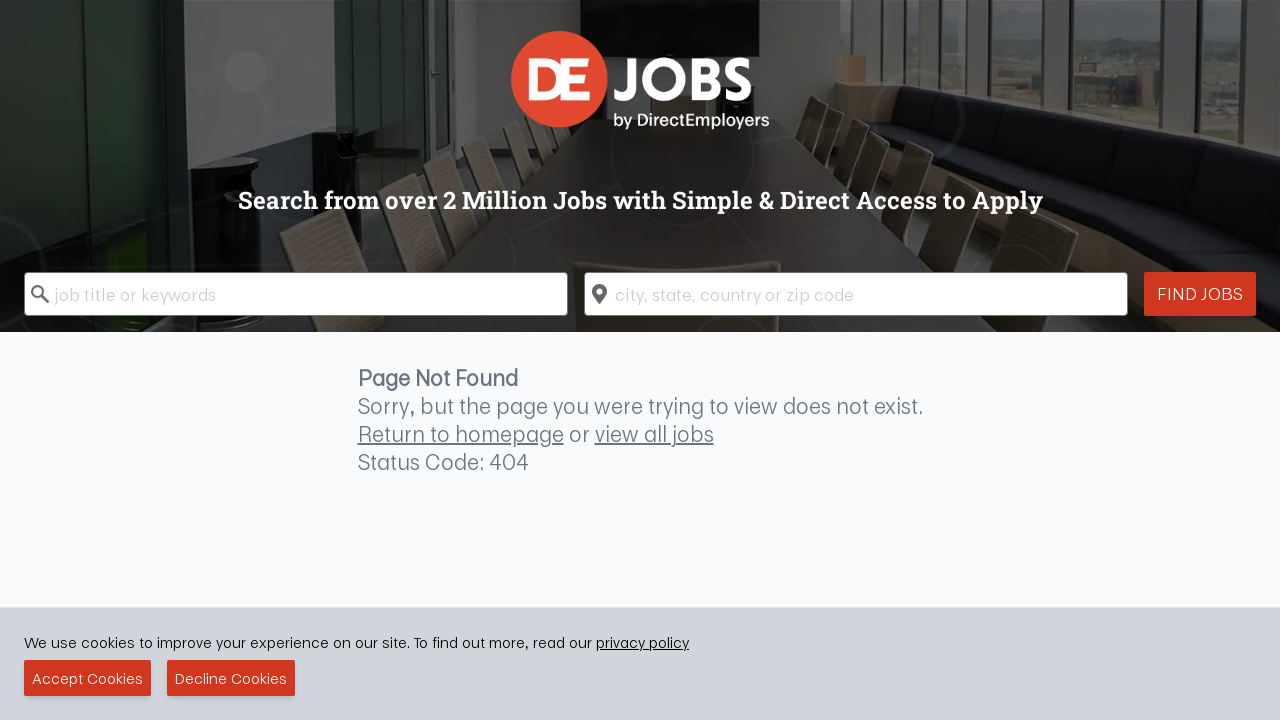

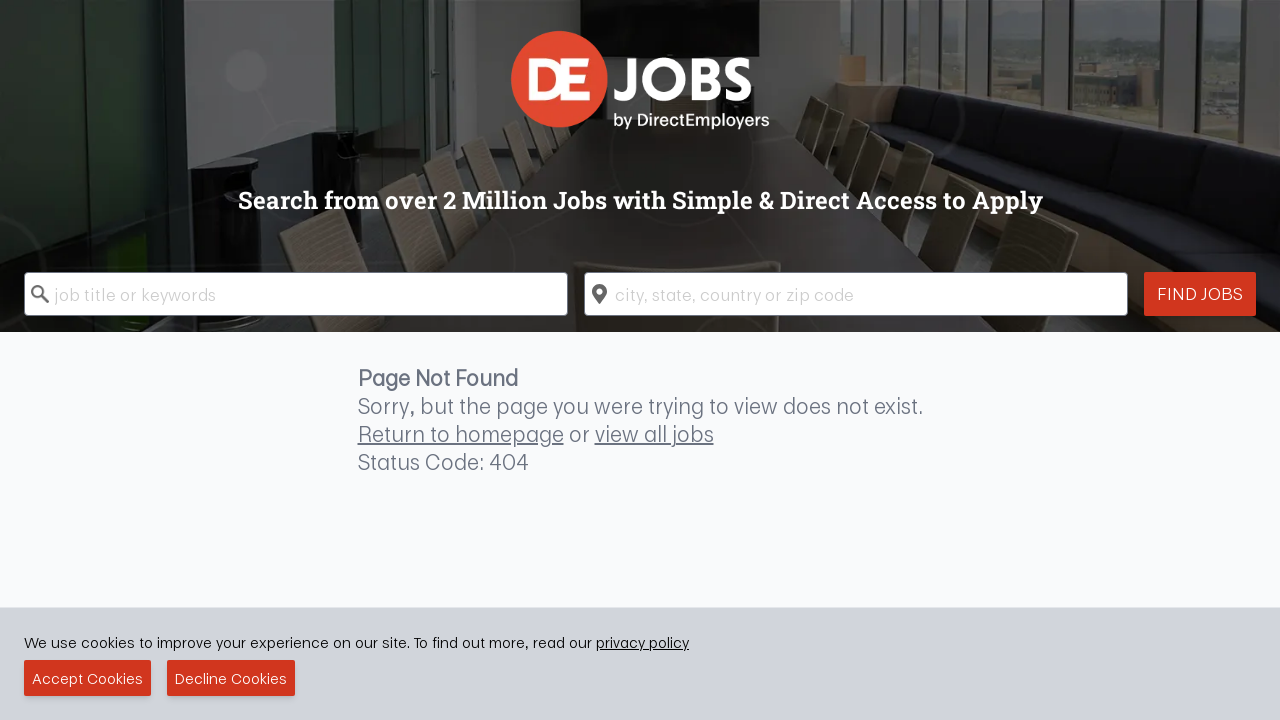